Tests navigation on the Anh Tester website by clicking on the blog link from the homepage.

Starting URL: https://anhtester.com

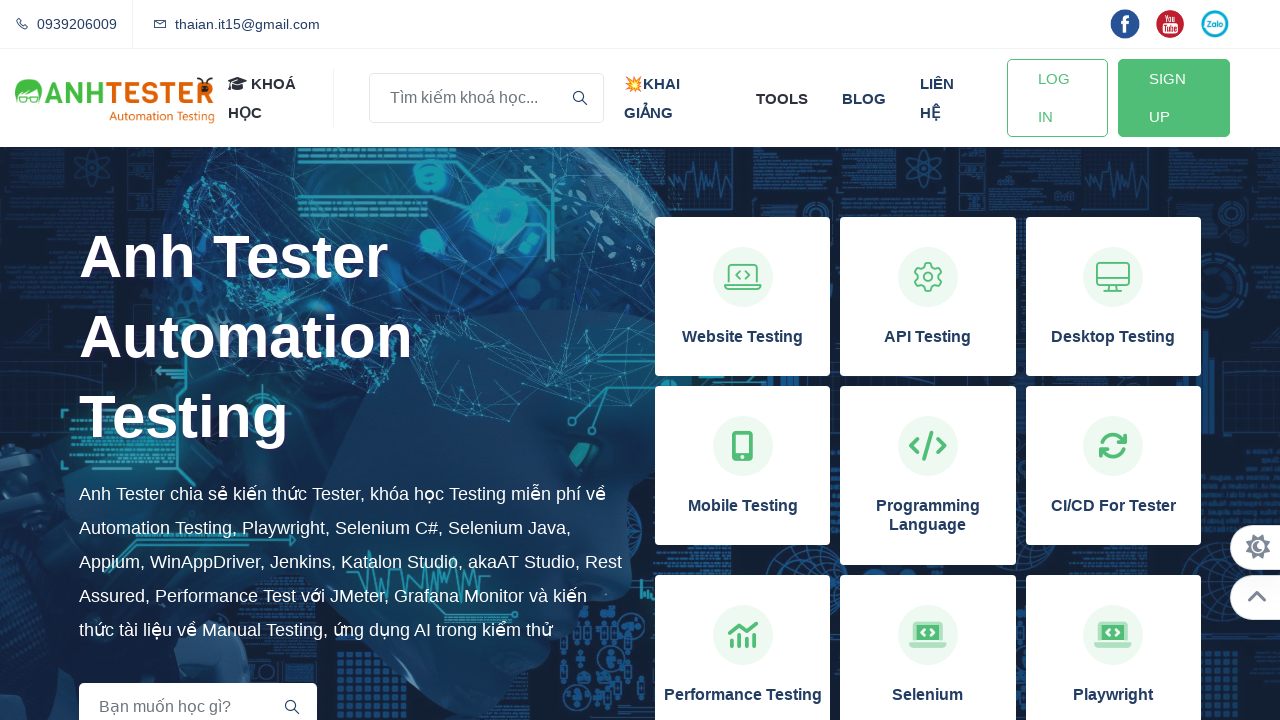

Clicked on the 'blog' link in the navigation at (864, 98) on xpath=//a[normalize-space()='blog']
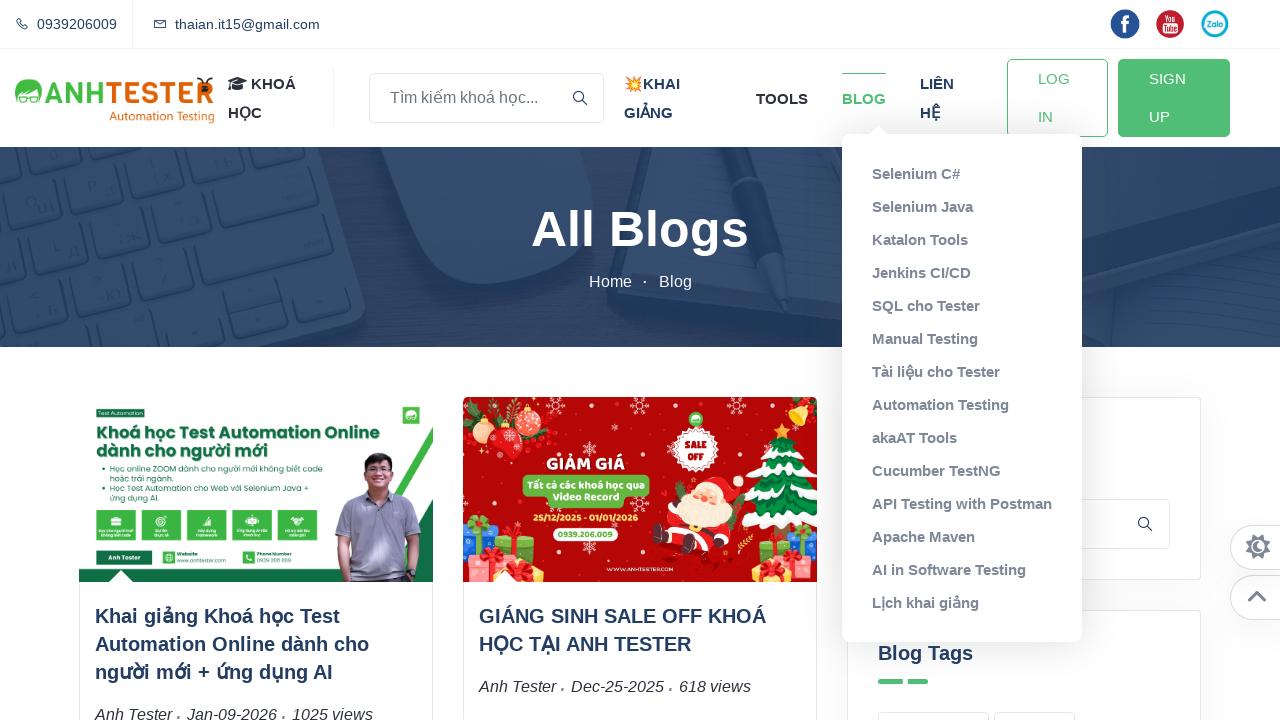

Blog page loaded successfully
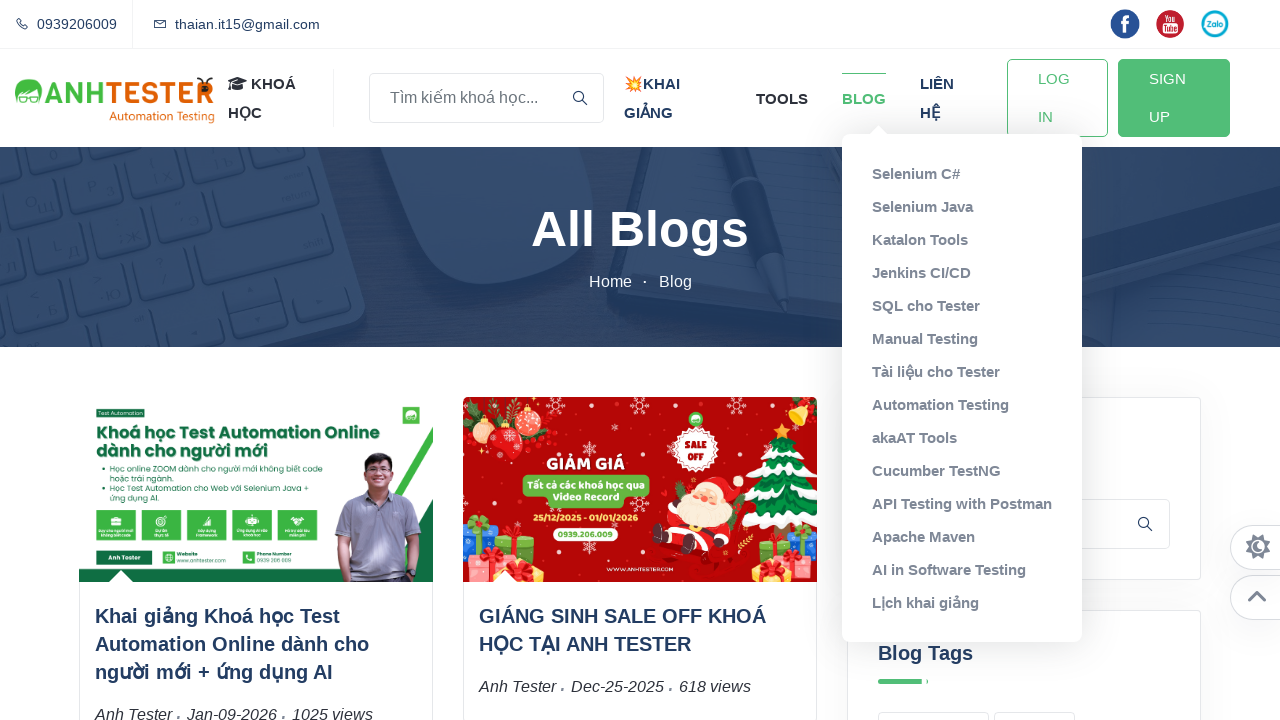

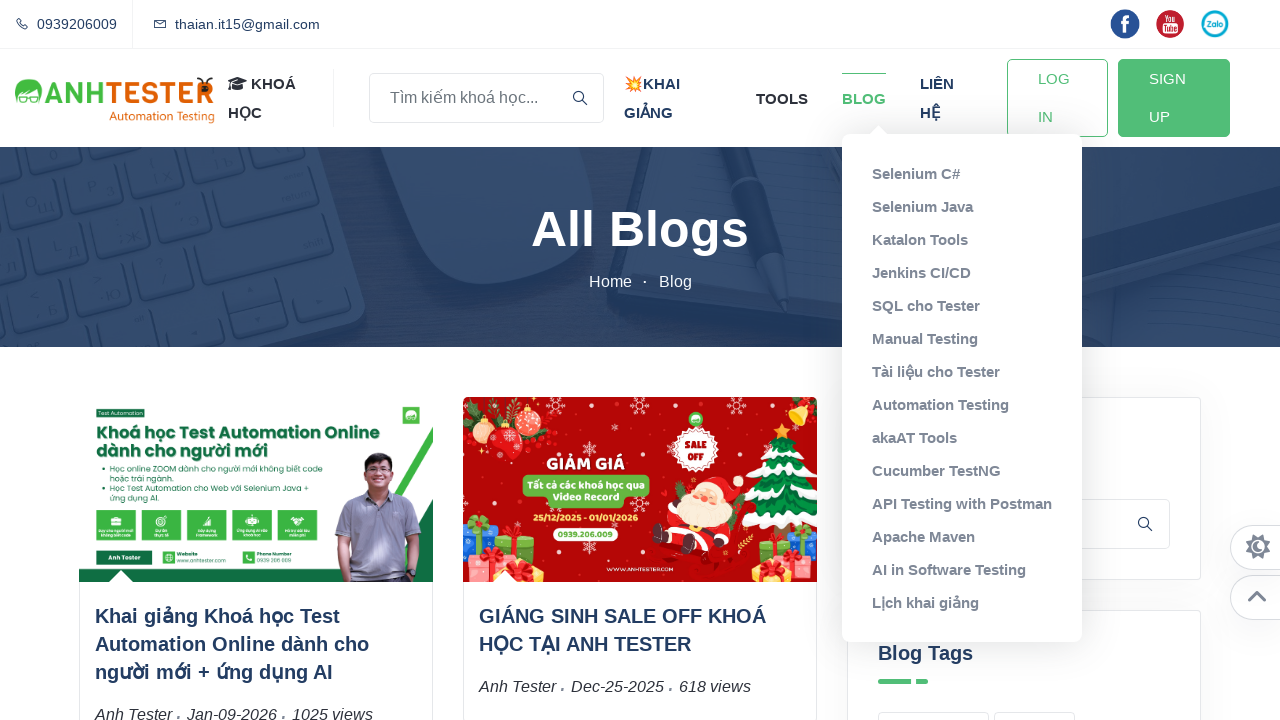